Tests alert handling by navigating to a w3schools JavaScript example, clicking a button to trigger an alert, and accepting the alert dialog

Starting URL: http://www.w3schools.com/js/tryit.asp?filename=tryjs_alert

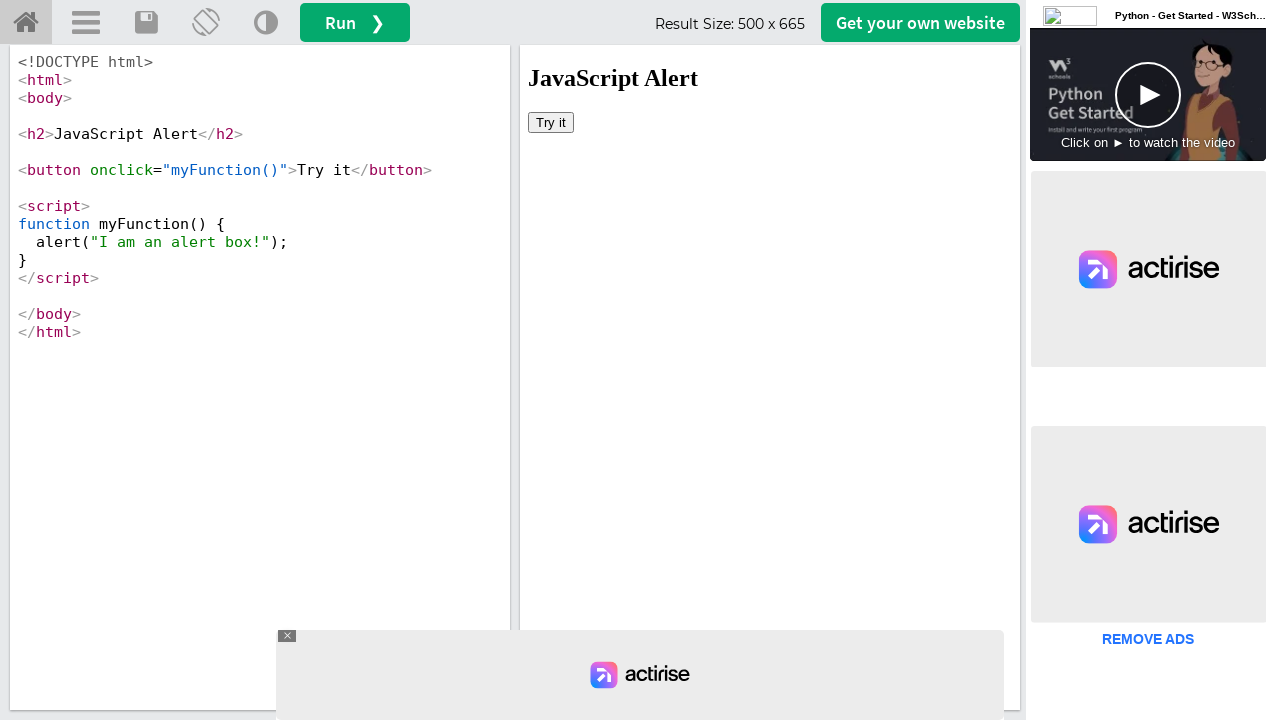

Clicked button in iframe to trigger alert dialog at (551, 122) on #iframeResult >> internal:control=enter-frame >> body > button
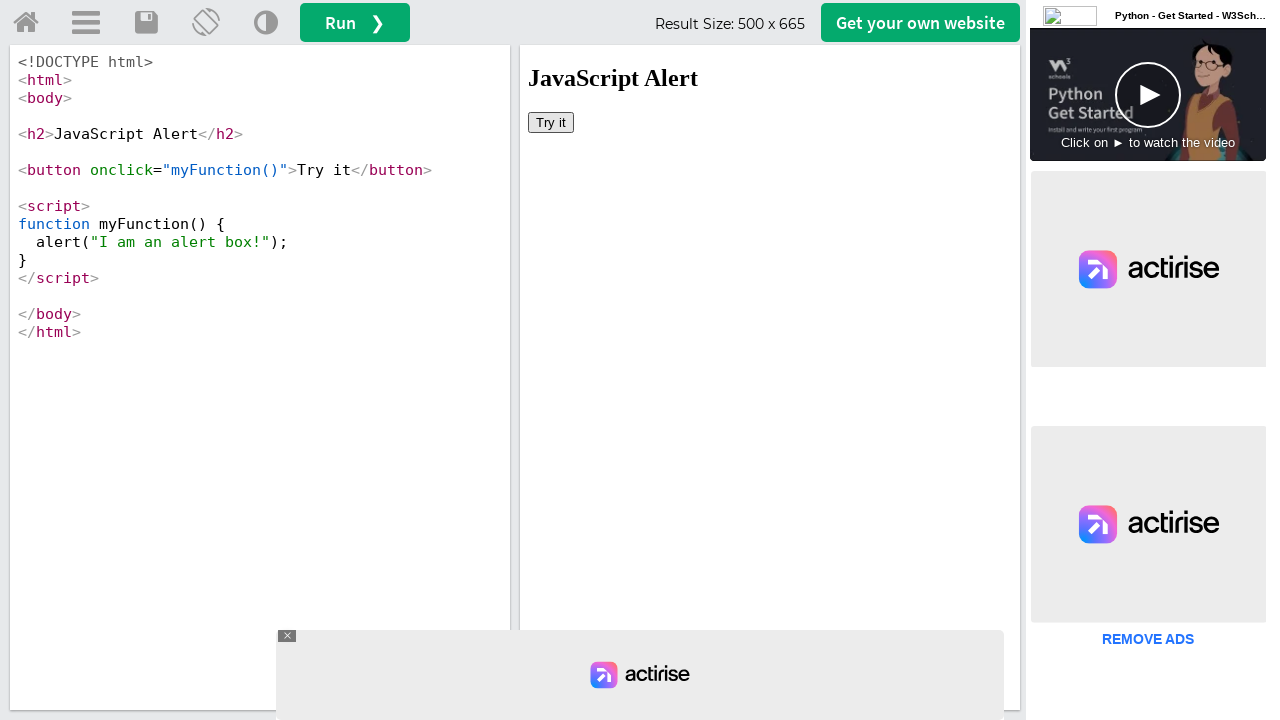

Set up dialog handler to accept alerts
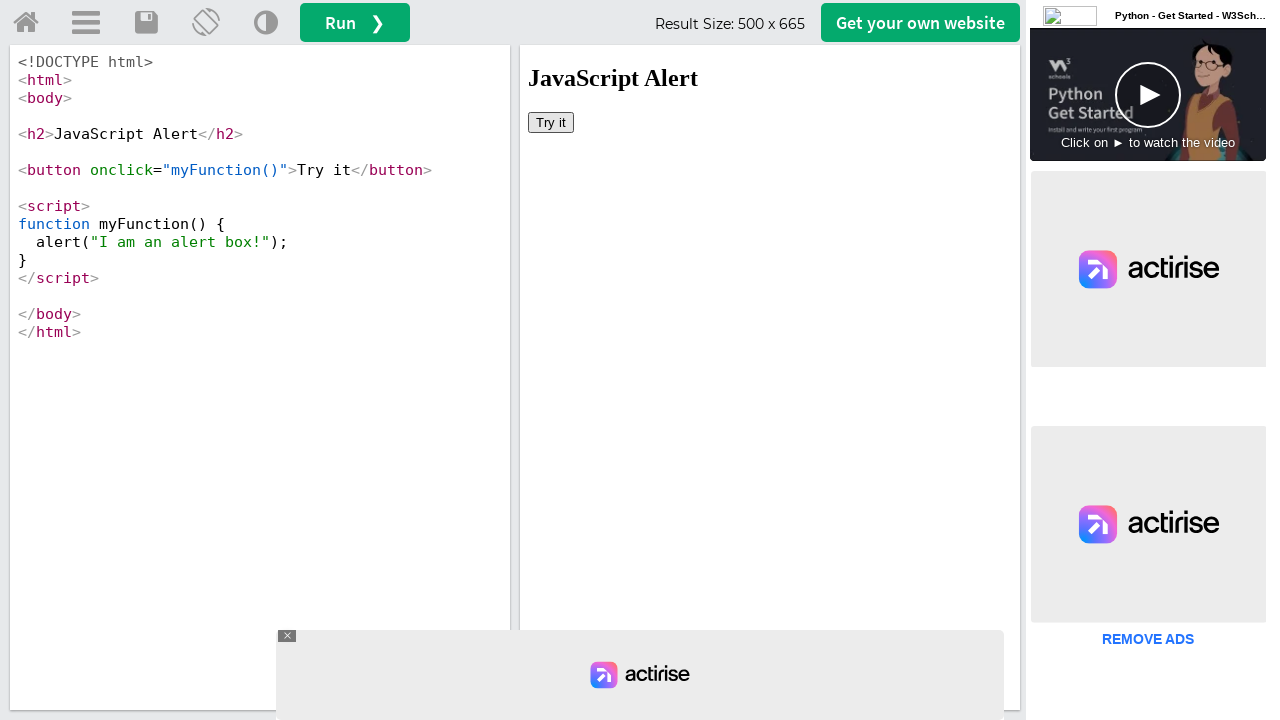

Waited 500ms for alert handling to complete
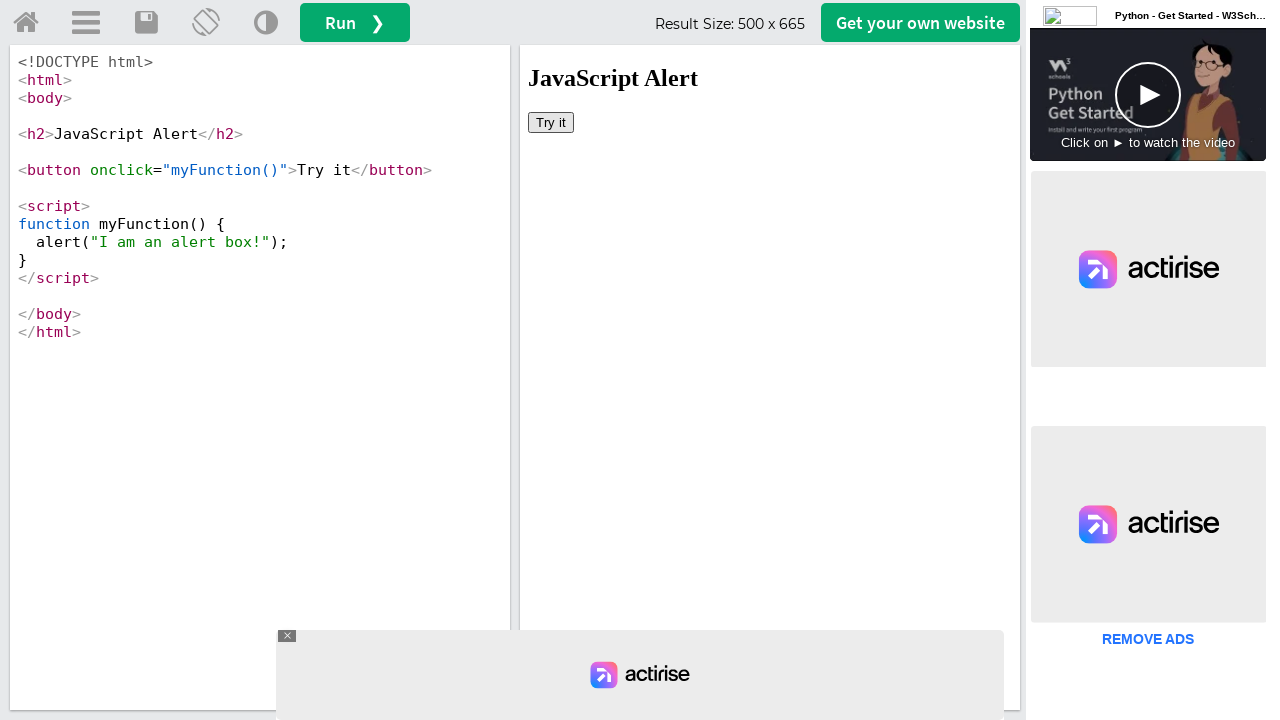

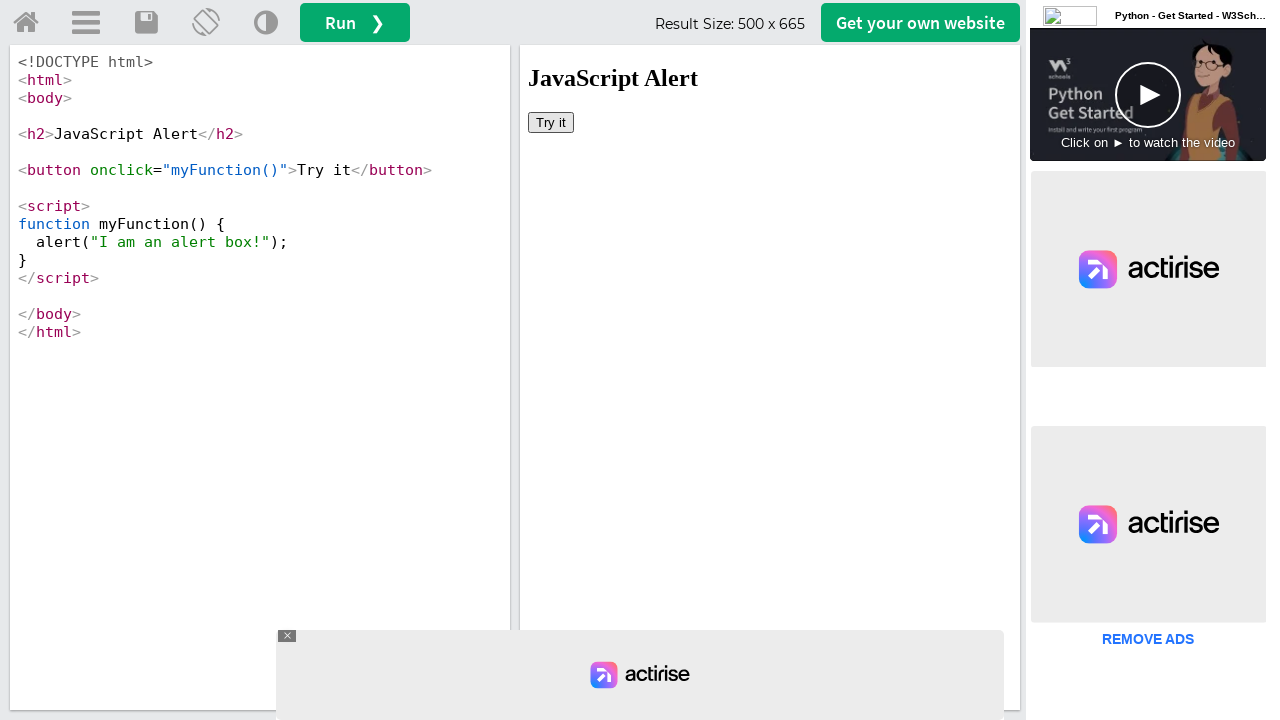